Navigates to the Selenium website and scrolls down the page using JavaScript

Starting URL: http://www.selenium.dev

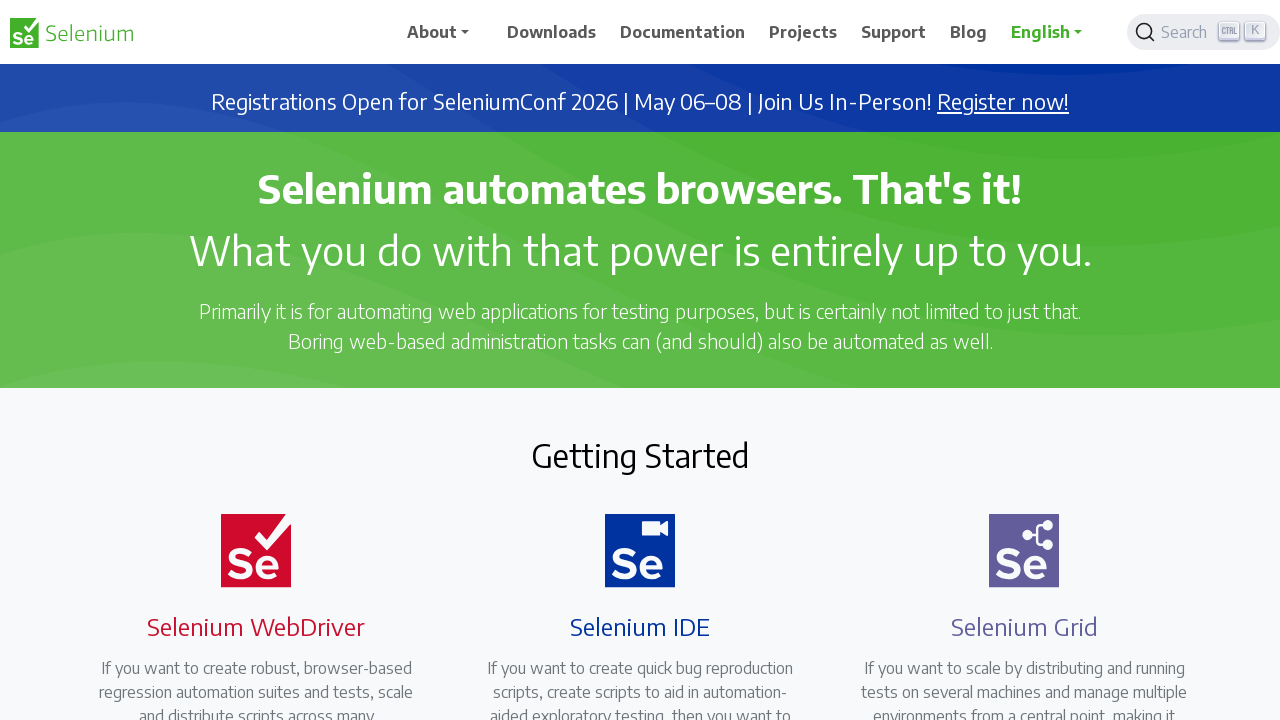

Scrolled down the page to position 500 using JavaScript
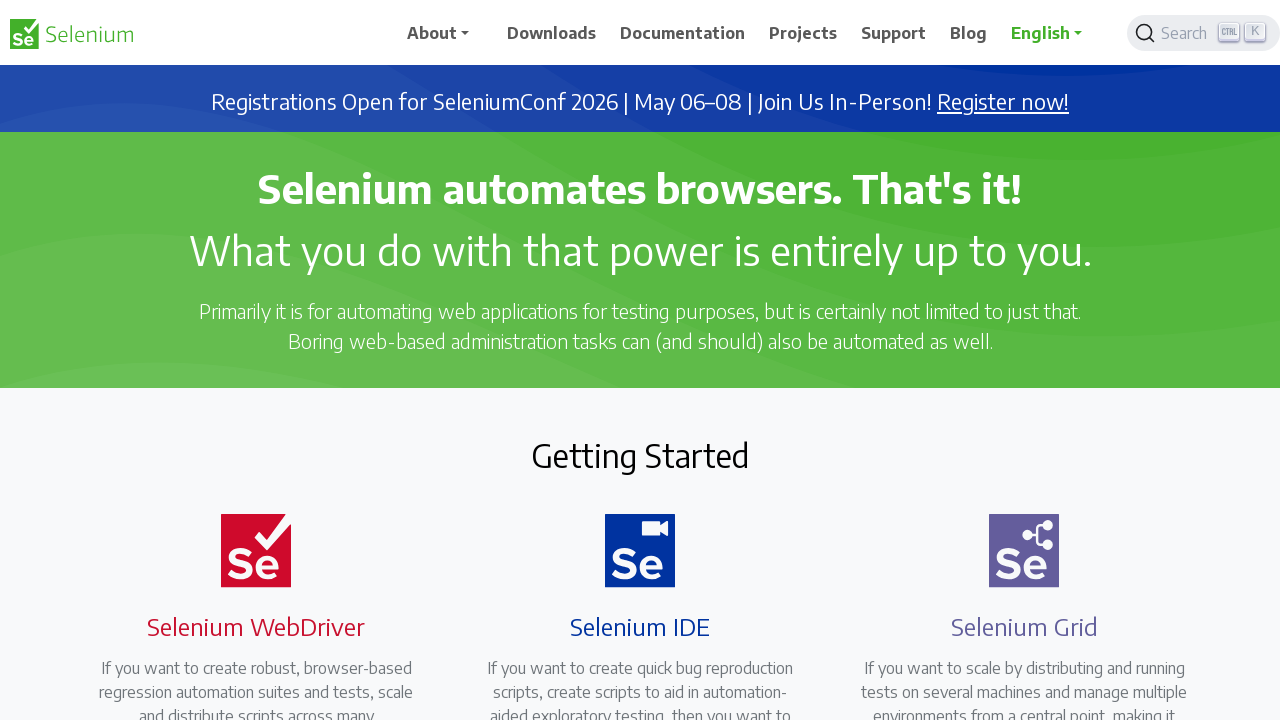

Waited 1000ms for scroll animation to complete
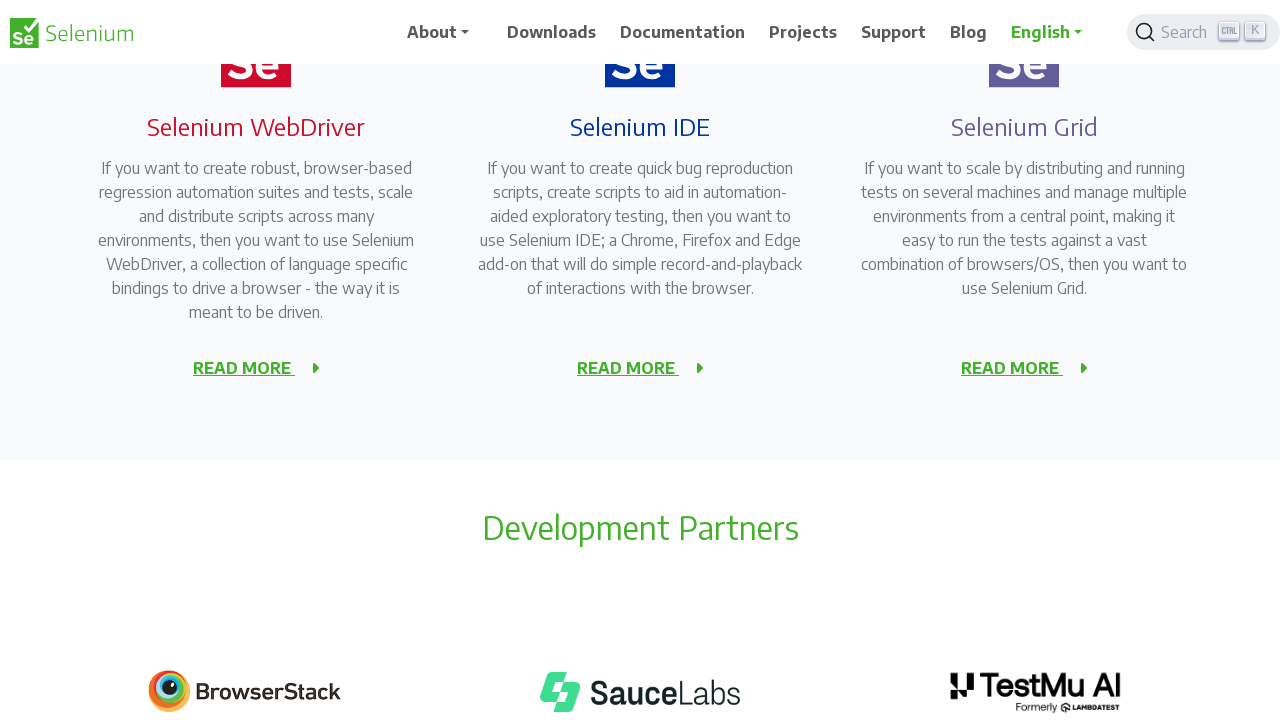

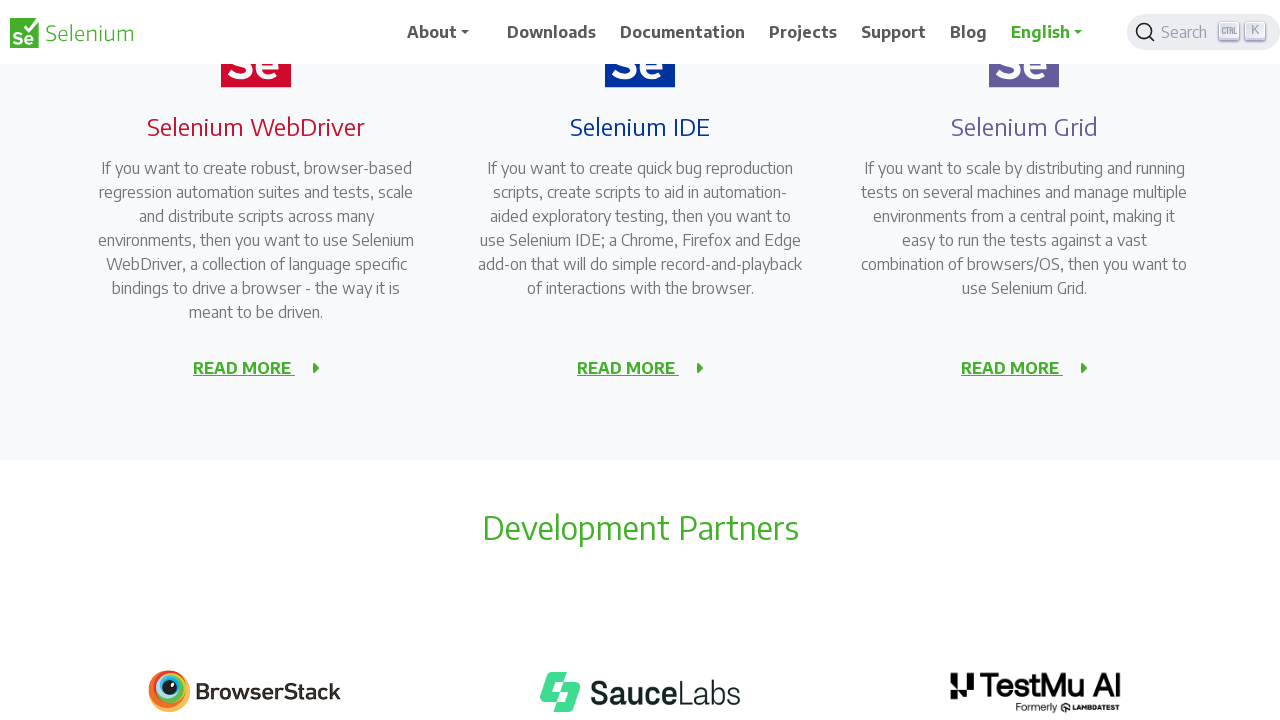